Tests JavaScript prompt alert functionality by clicking a button to trigger a prompt, entering text into it, accepting the prompt, and verifying the result message is displayed.

Starting URL: https://the-internet.herokuapp.com/javascript_alerts

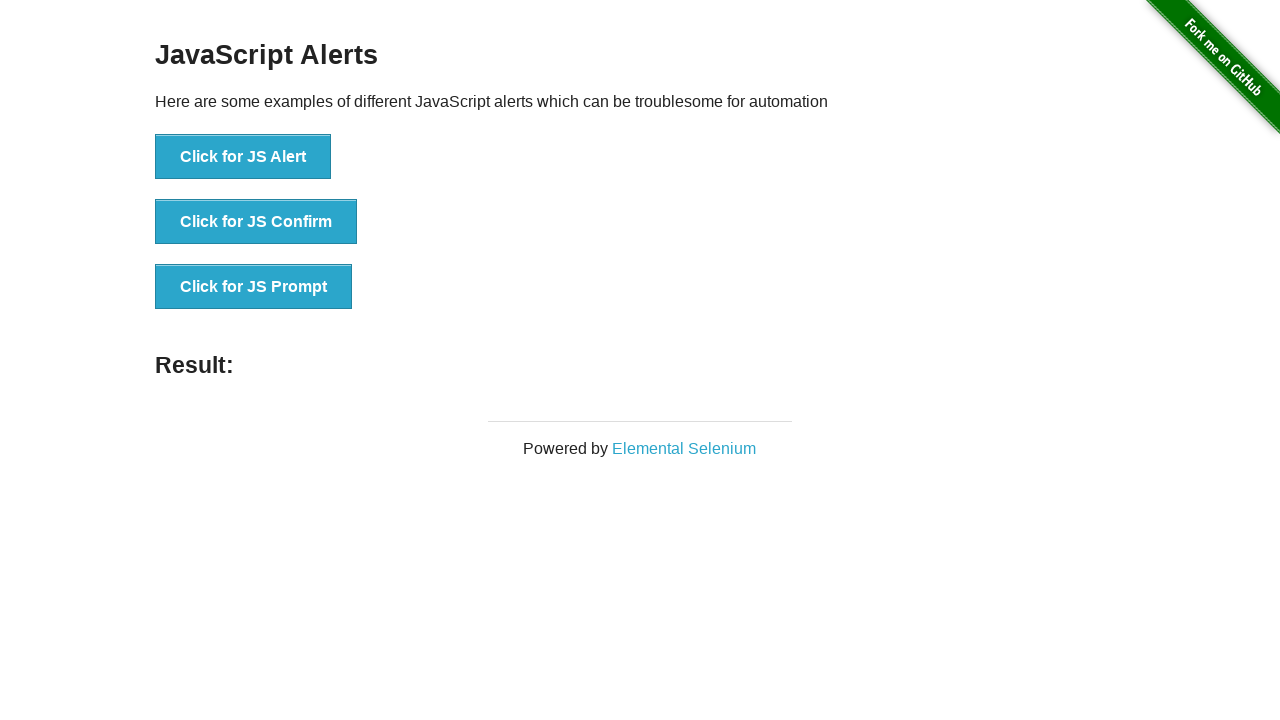

Clicked button to trigger JavaScript prompt at (254, 287) on //button[@onclick="jsPrompt()"]
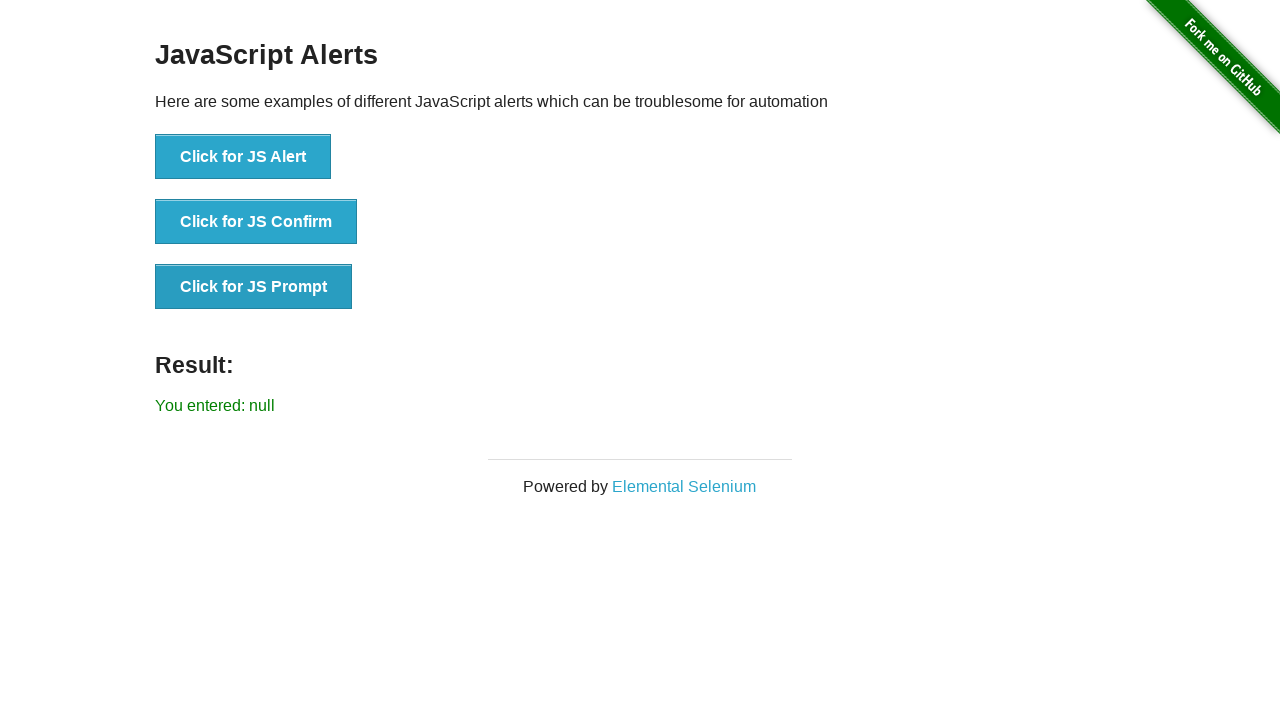

Set up dialog handler to accept prompt with text 'hi'
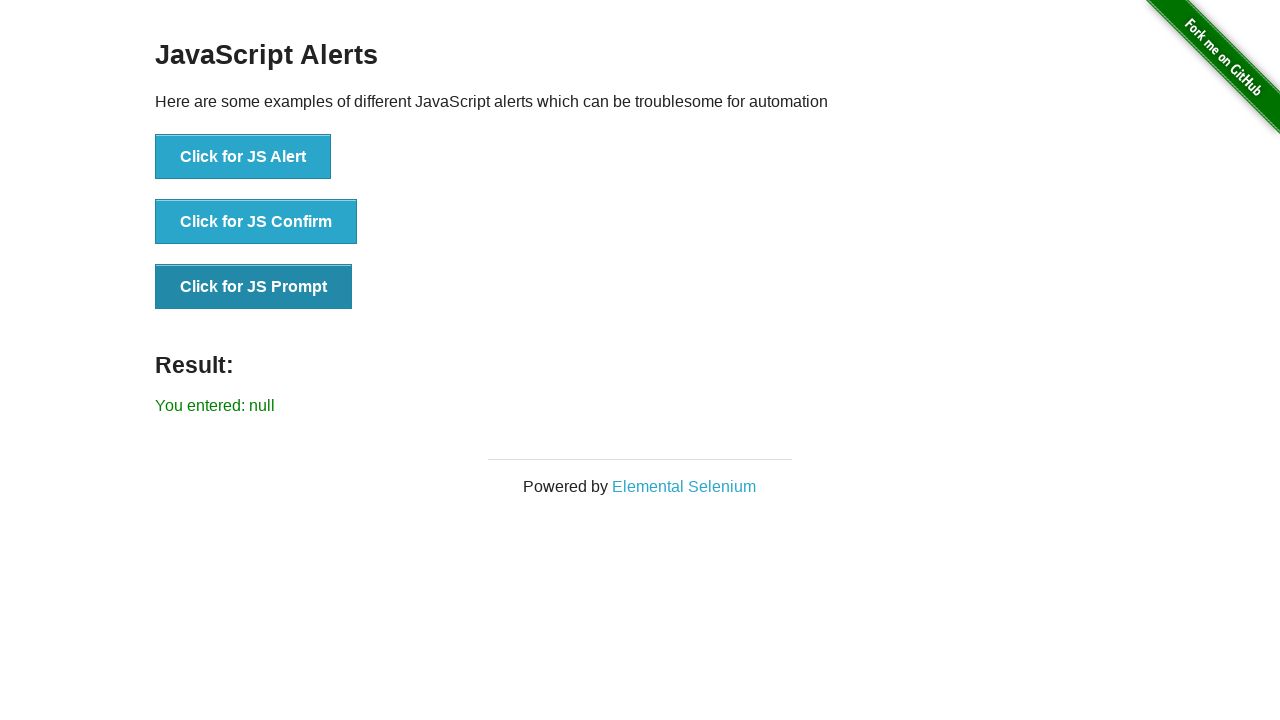

Clicked button again to trigger prompt with handler ready at (254, 287) on //button[@onclick="jsPrompt()"]
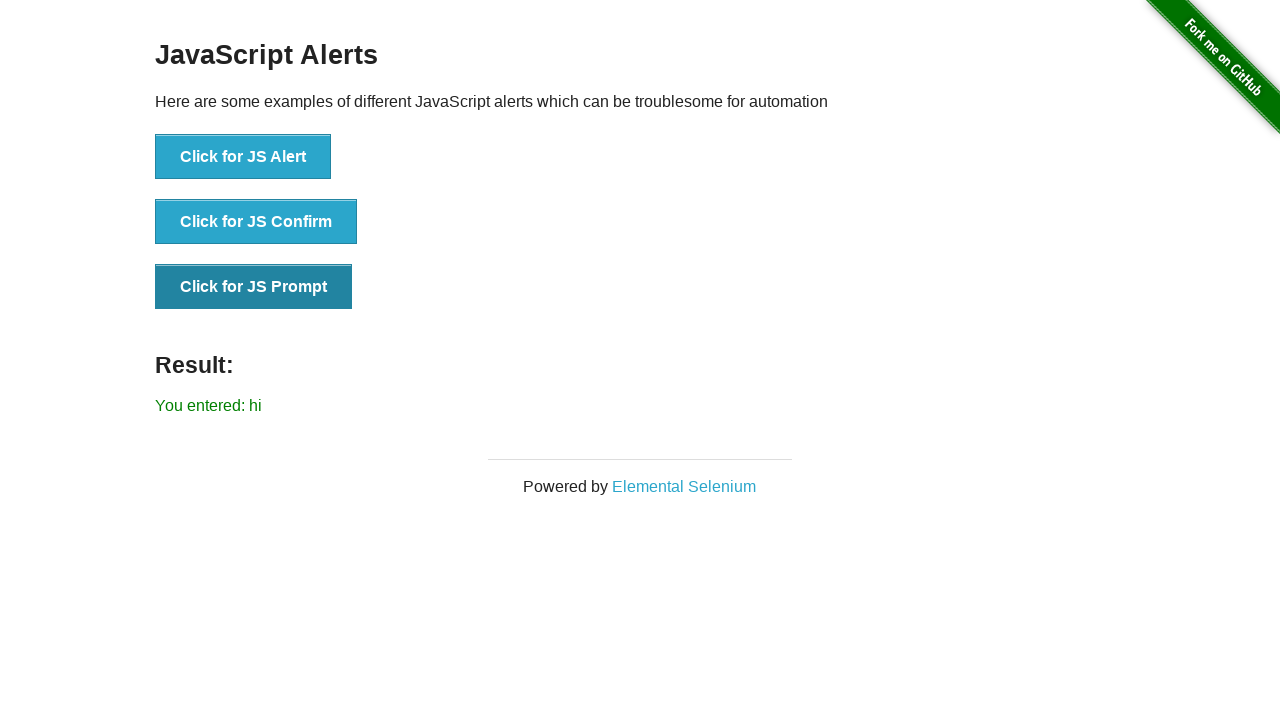

Waited for result element to appear
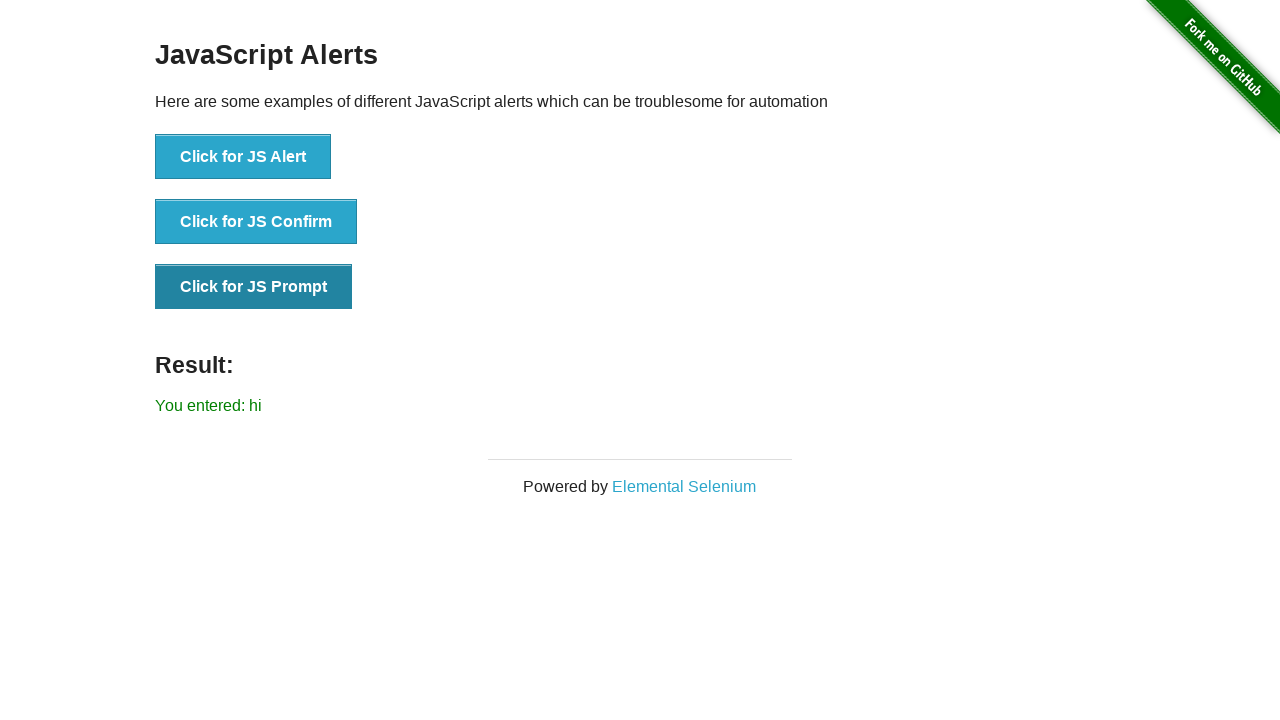

Retrieved result text: You entered: hi
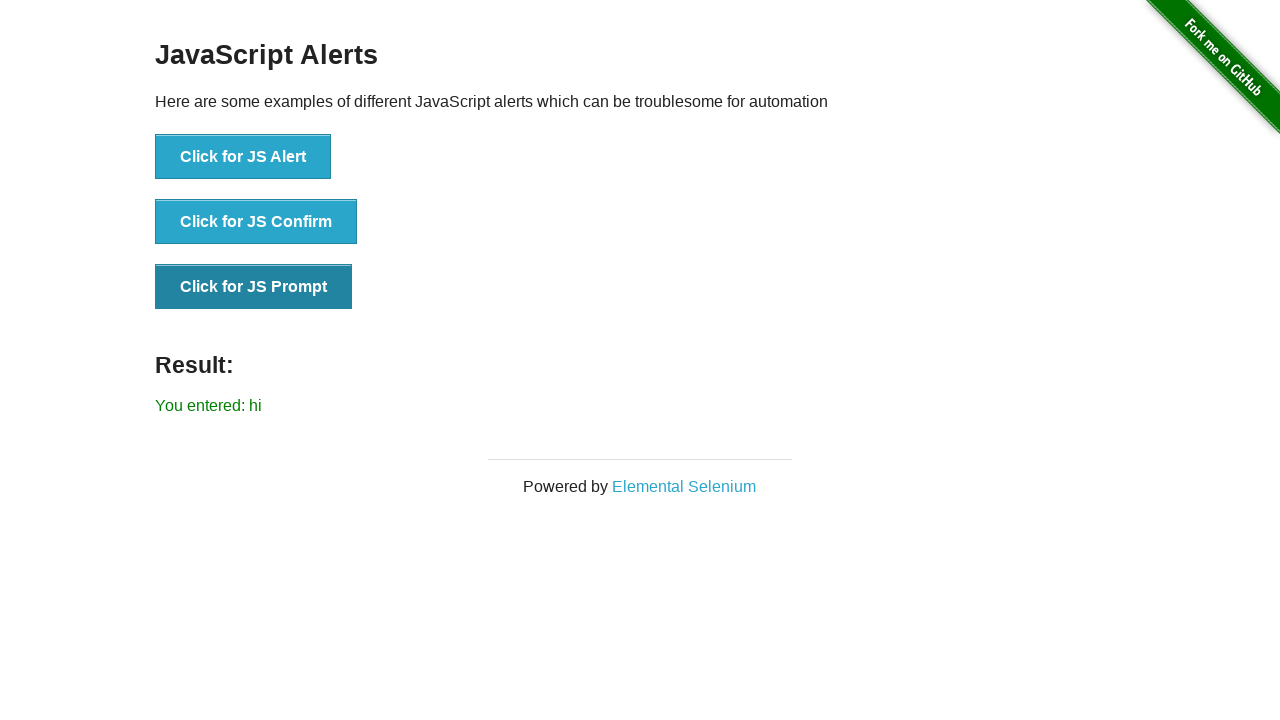

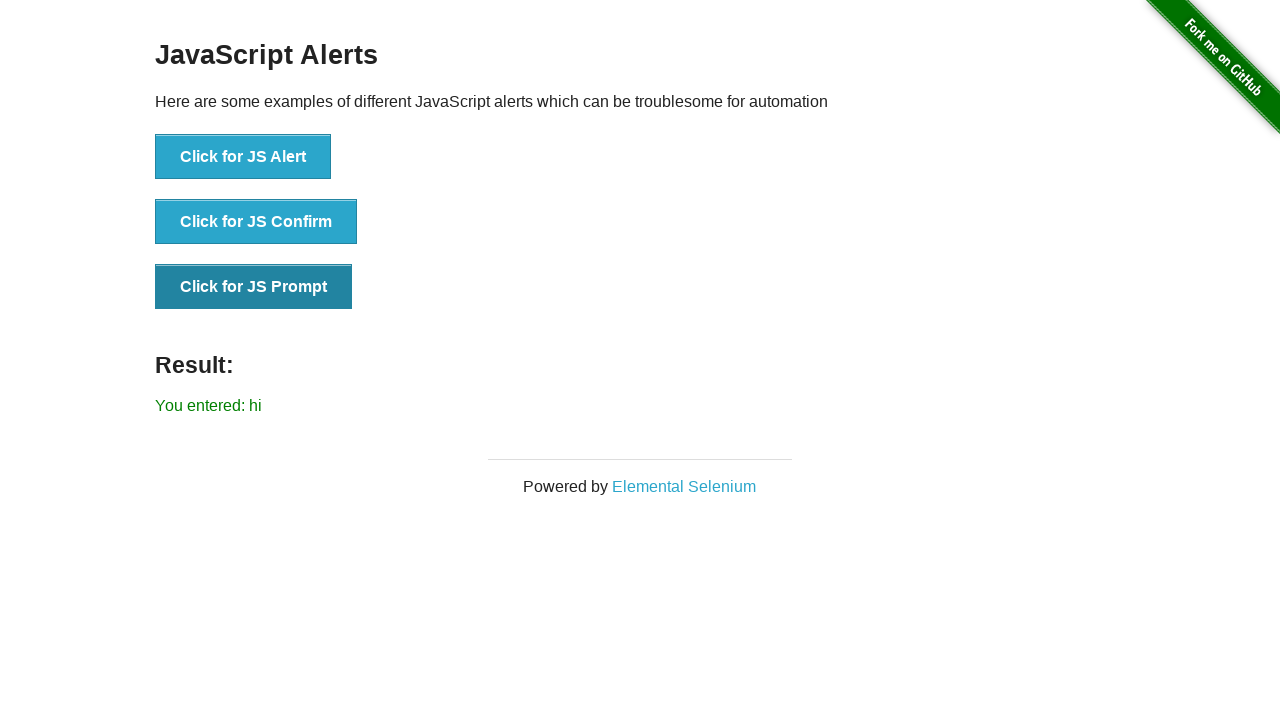